Tests basic form elements by navigating to the basic elements section, filling in first name, last name, and company name fields, submitting the form, and handling the resulting alert dialog.

Starting URL: http://automationbykrishna.com/#

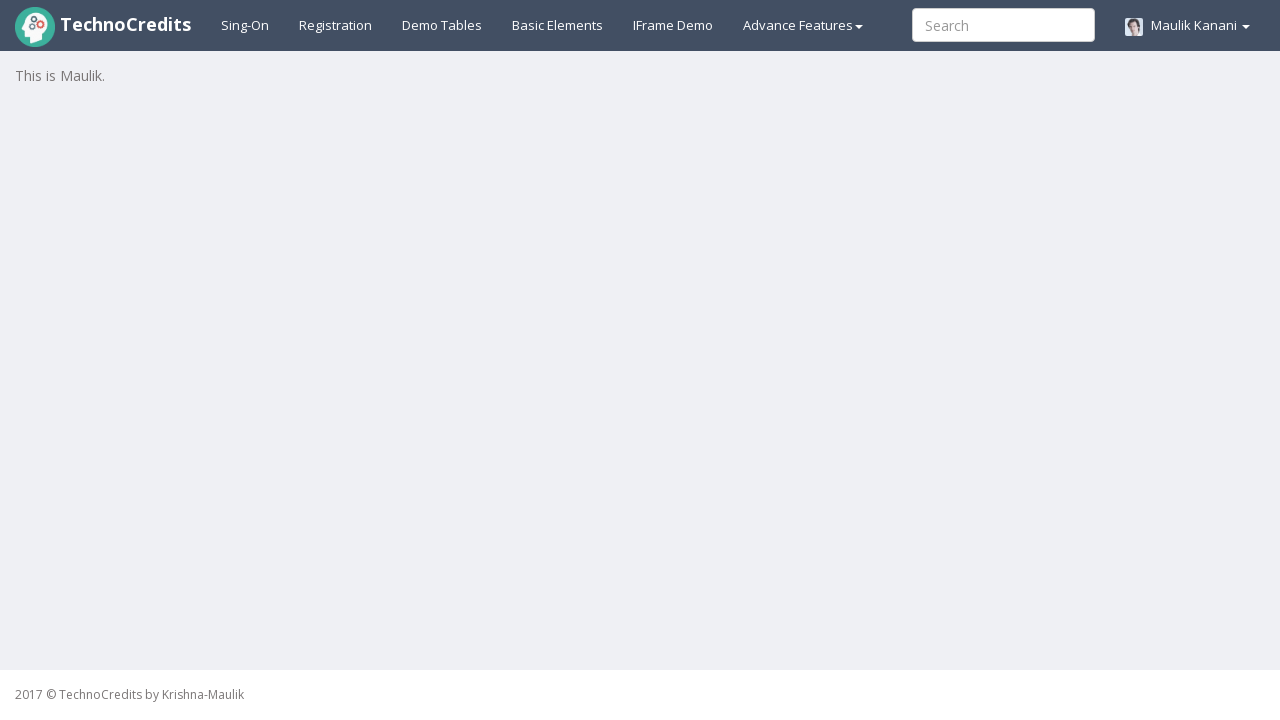

Waited 3 seconds for page to load
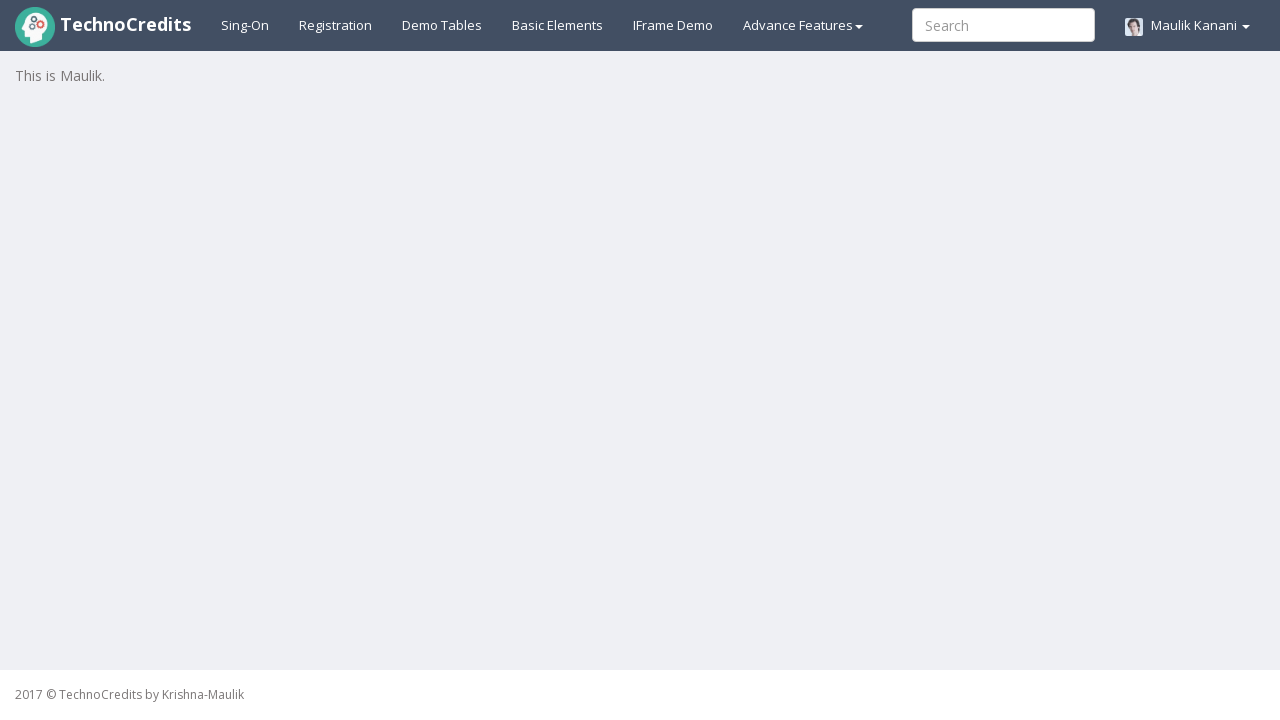

Clicked on basic elements link at (558, 25) on a#basicelements
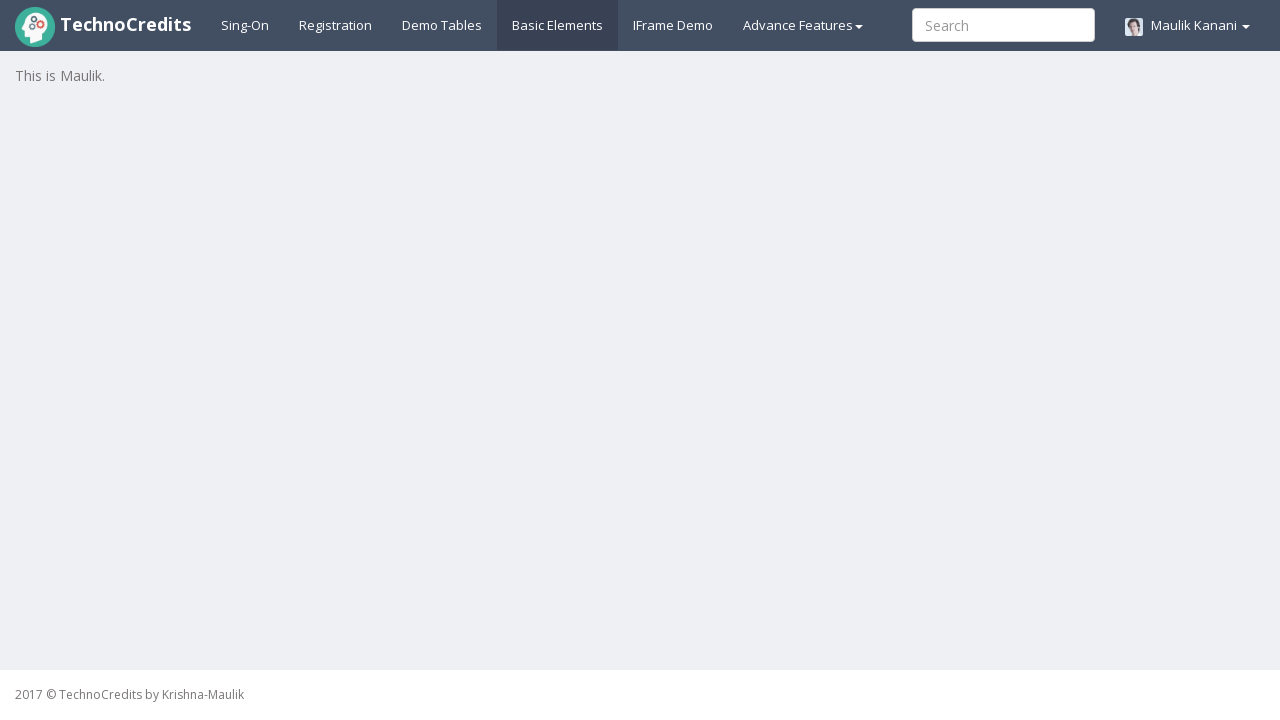

Filled first name field with 'Marcus' on input#UserFirstName
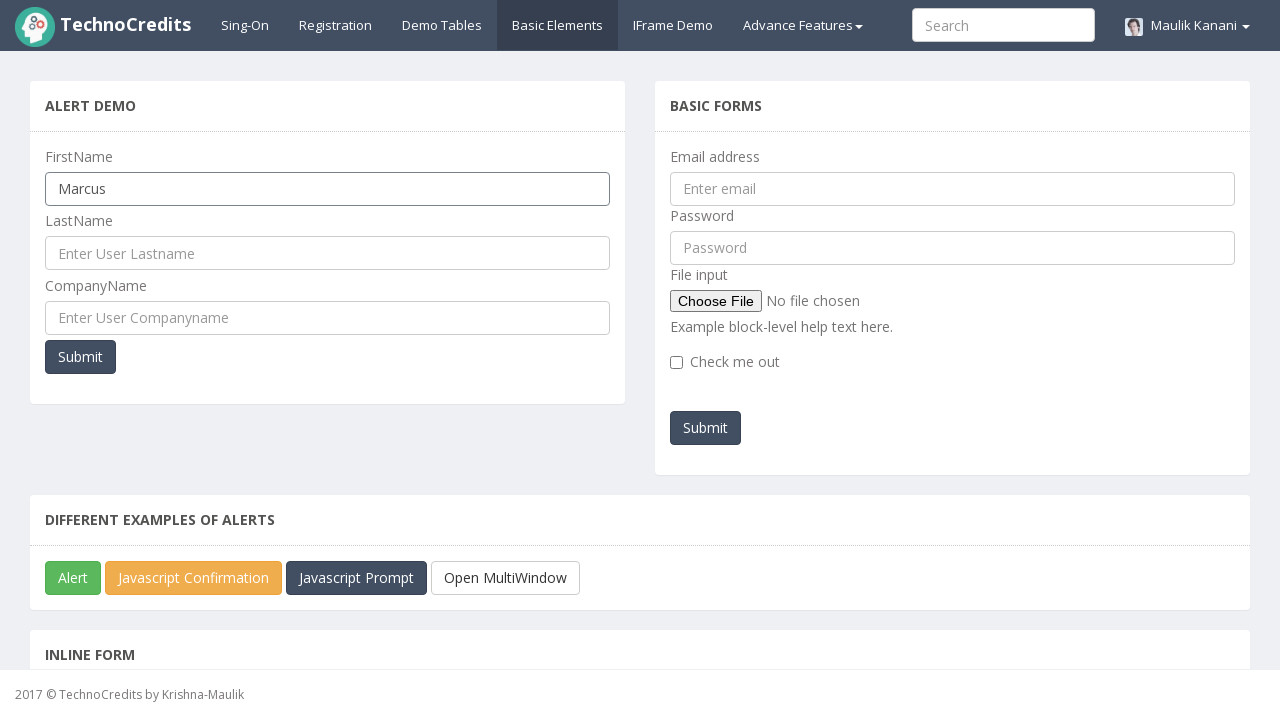

Filled last name field with 'Thompson' on input#UserLastName
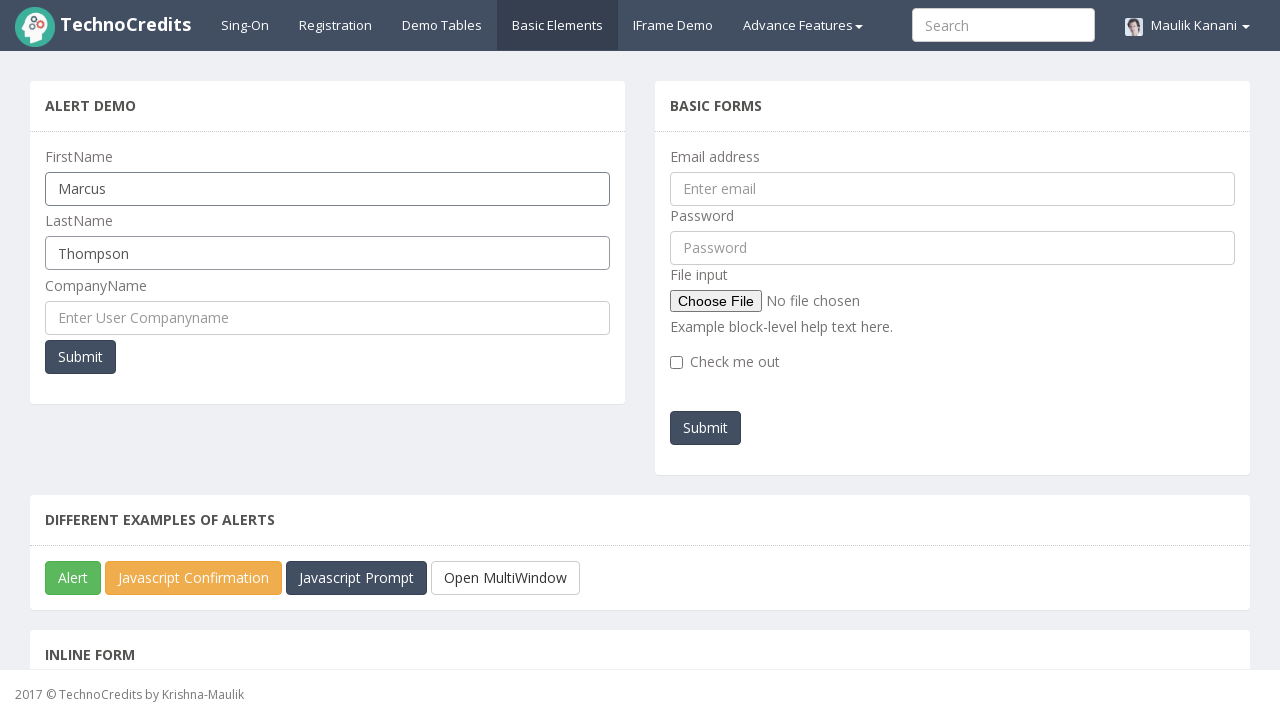

Filled company name field with 'Acme Corp' on input#UserCompanyName
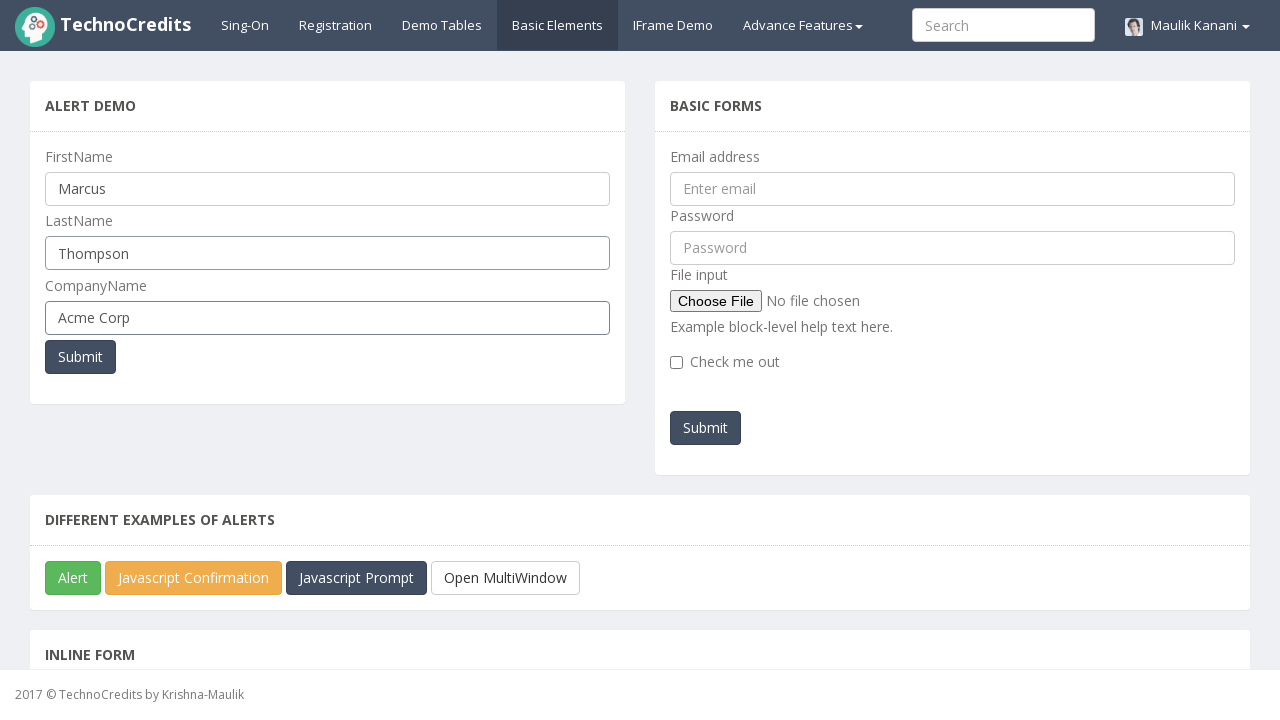

Set up dialog handler to accept alerts
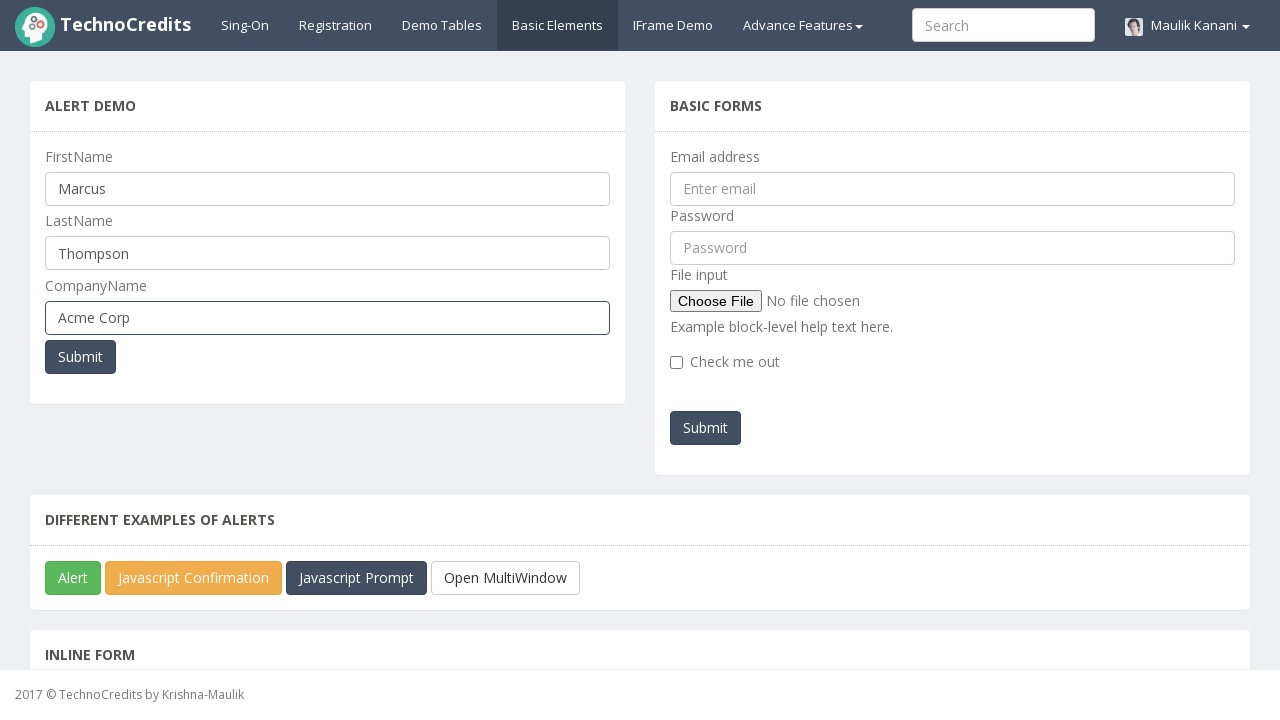

Clicked submit button and accepted resulting alert dialog at (80, 357) on button[onclick='myFunctionPopUp()']
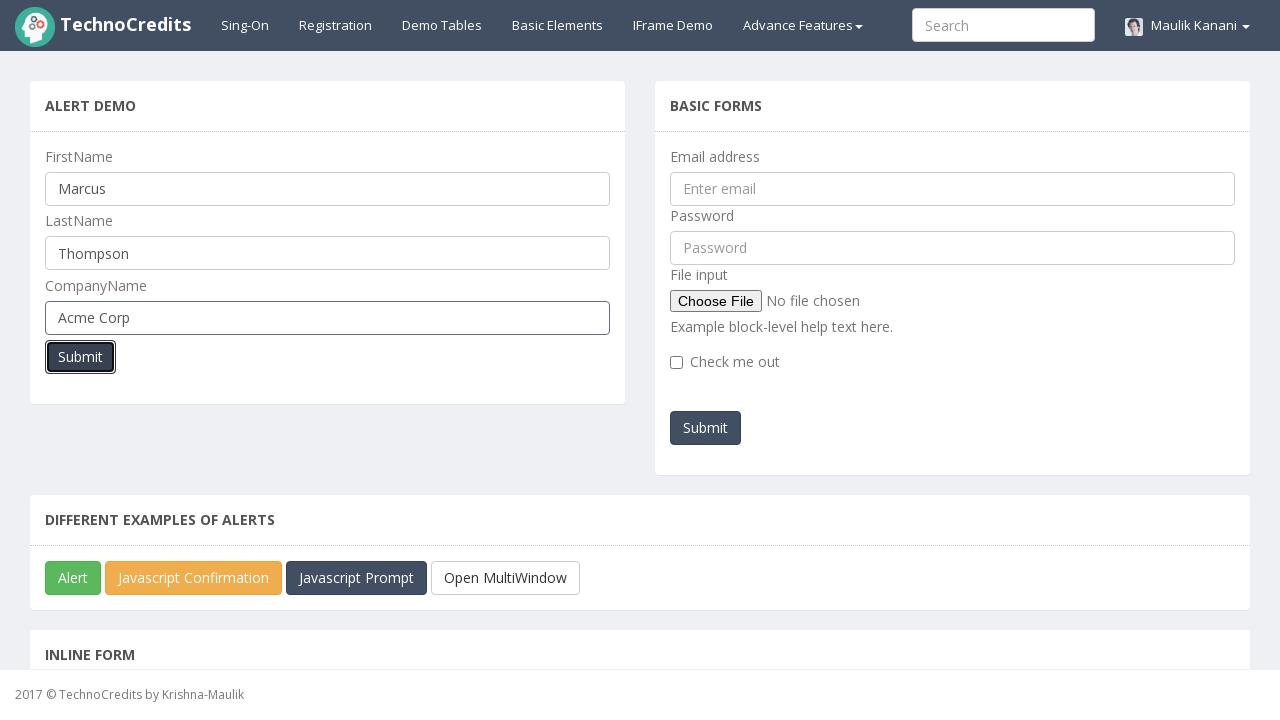

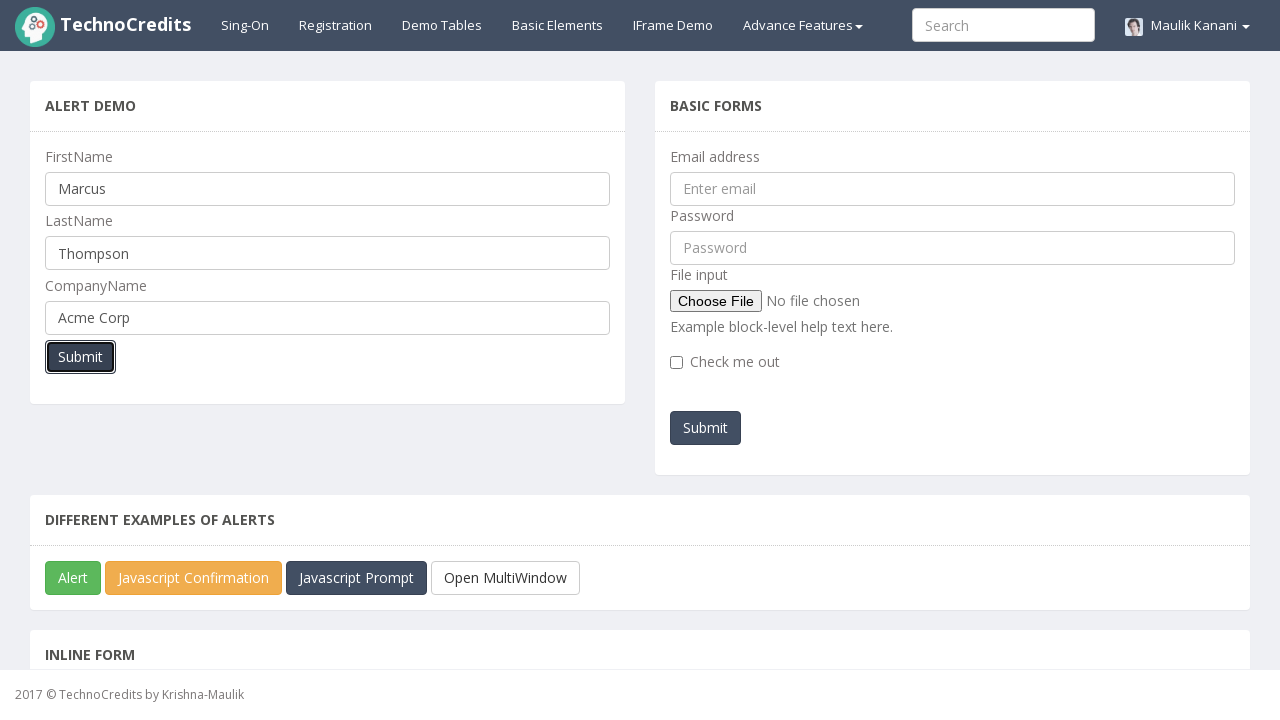